Tests that other controls are hidden when editing a todo item.

Starting URL: https://demo.playwright.dev/todomvc

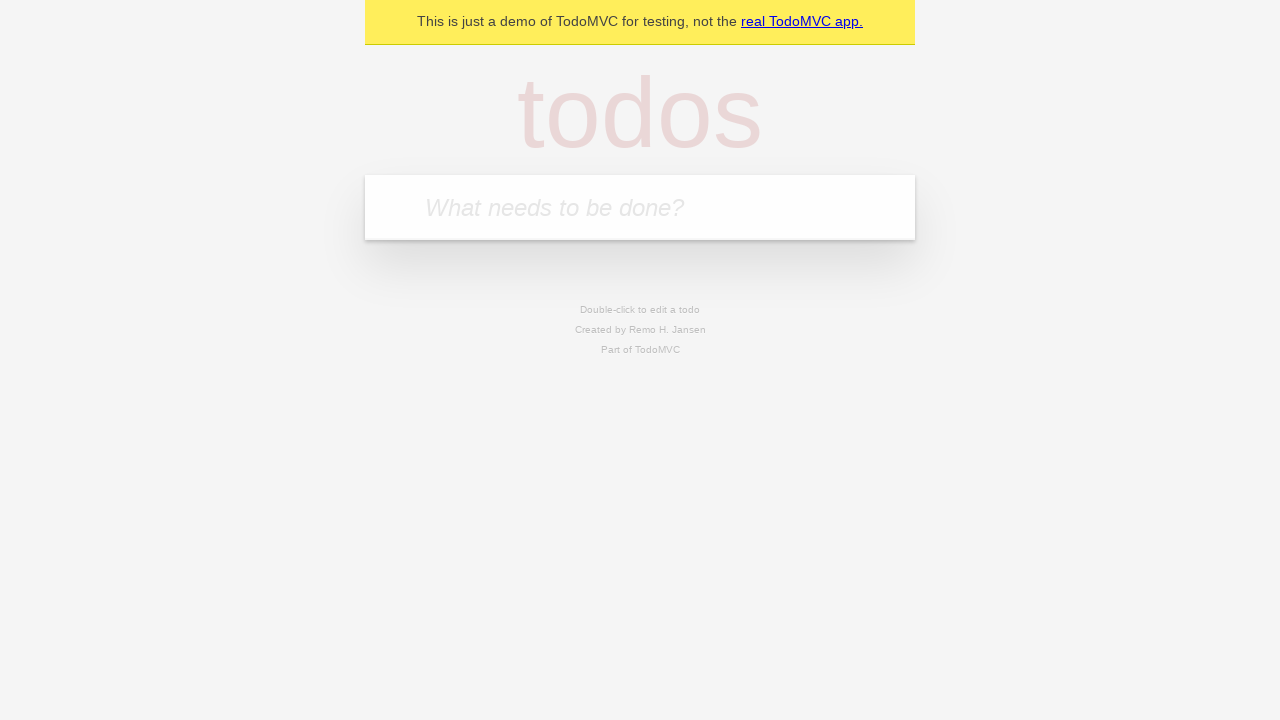

Filled todo input with 'buy some cheese' on internal:attr=[placeholder="What needs to be done?"i]
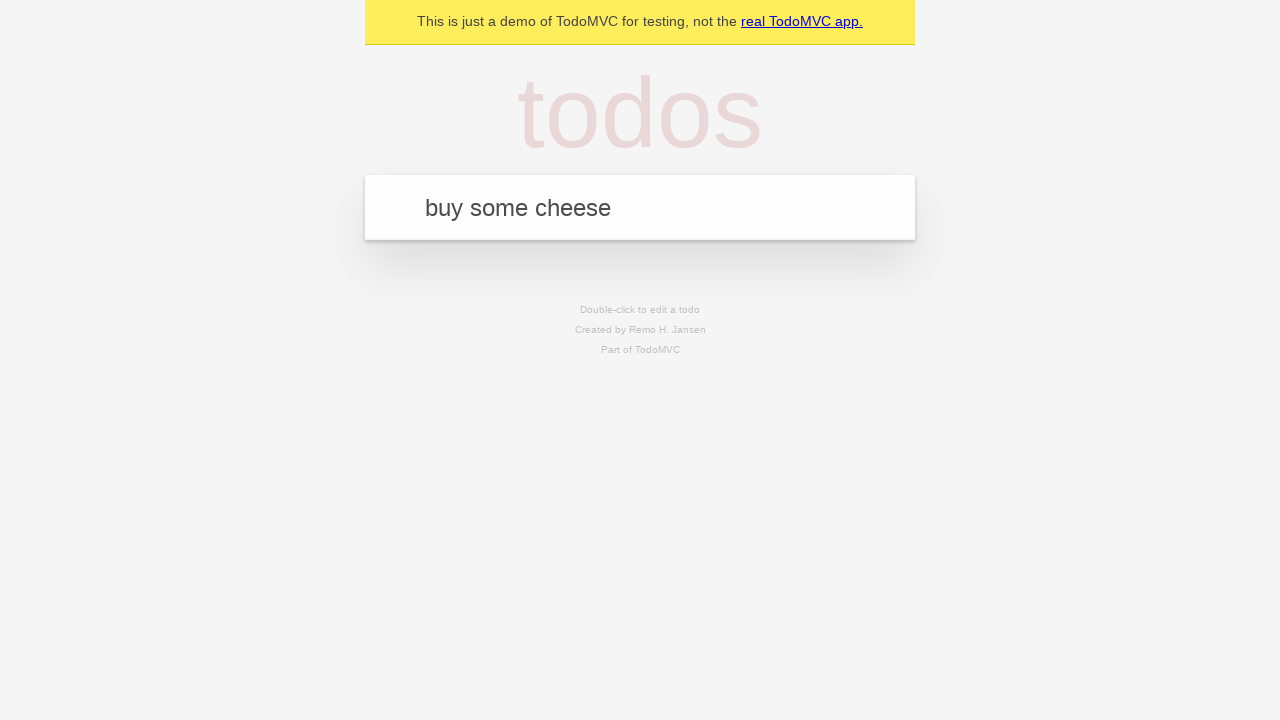

Pressed Enter to create first todo on internal:attr=[placeholder="What needs to be done?"i]
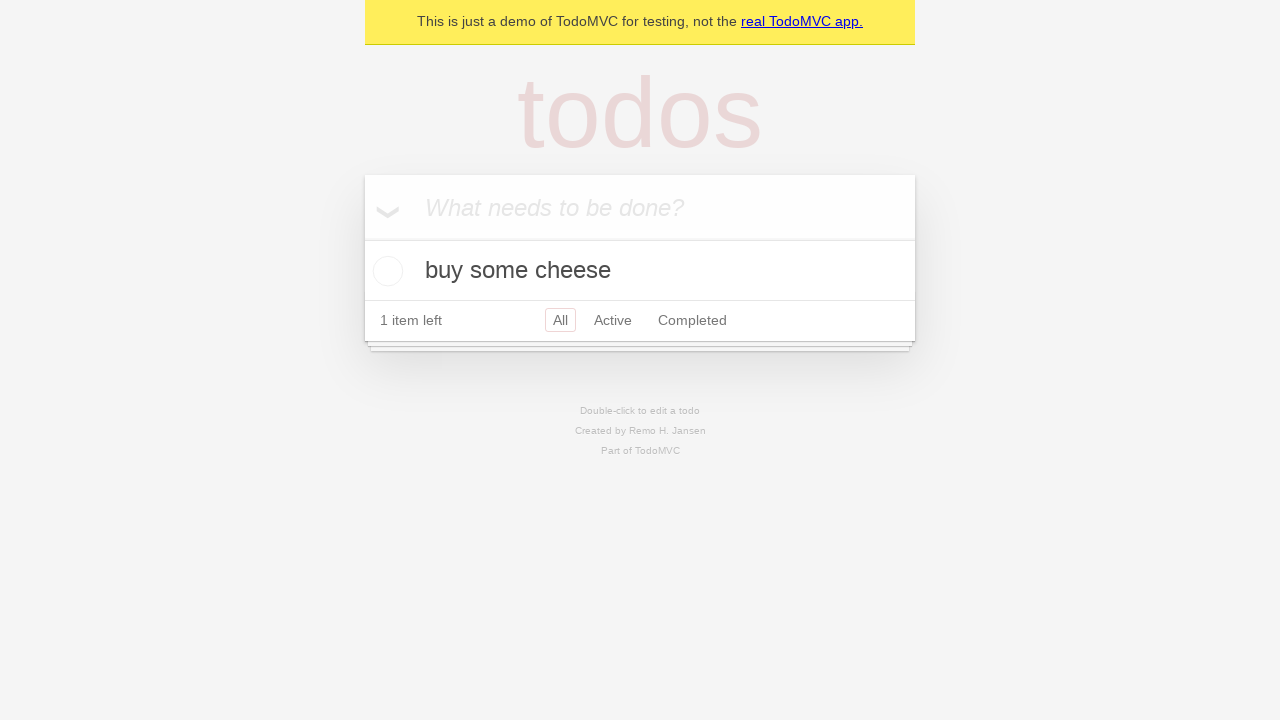

Filled todo input with 'feed the cat' on internal:attr=[placeholder="What needs to be done?"i]
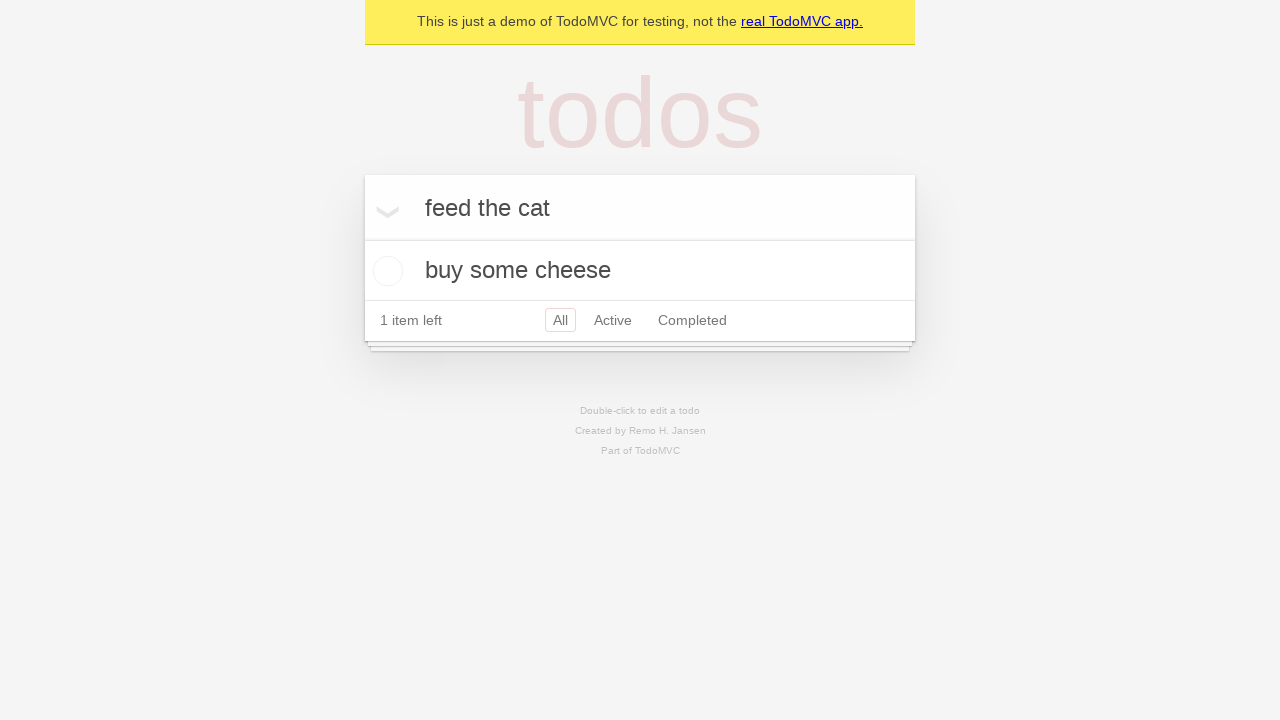

Pressed Enter to create second todo on internal:attr=[placeholder="What needs to be done?"i]
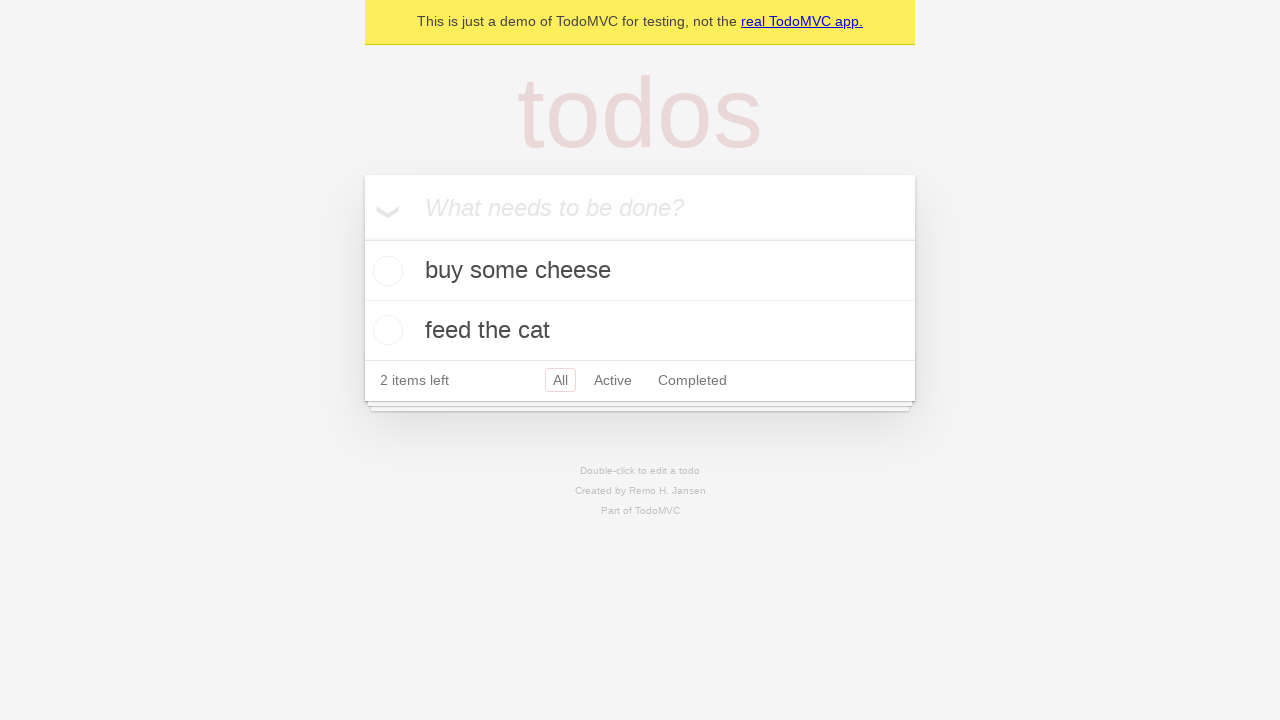

Filled todo input with 'book a doctors appointment' on internal:attr=[placeholder="What needs to be done?"i]
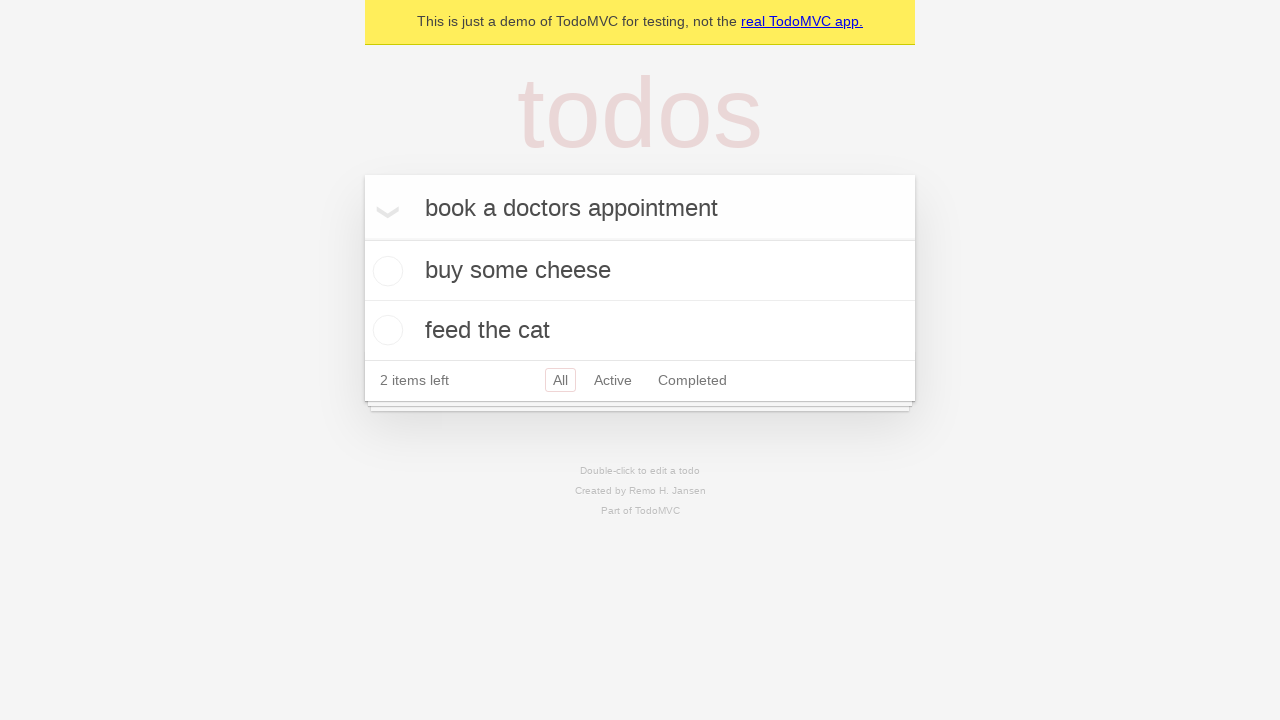

Pressed Enter to create third todo on internal:attr=[placeholder="What needs to be done?"i]
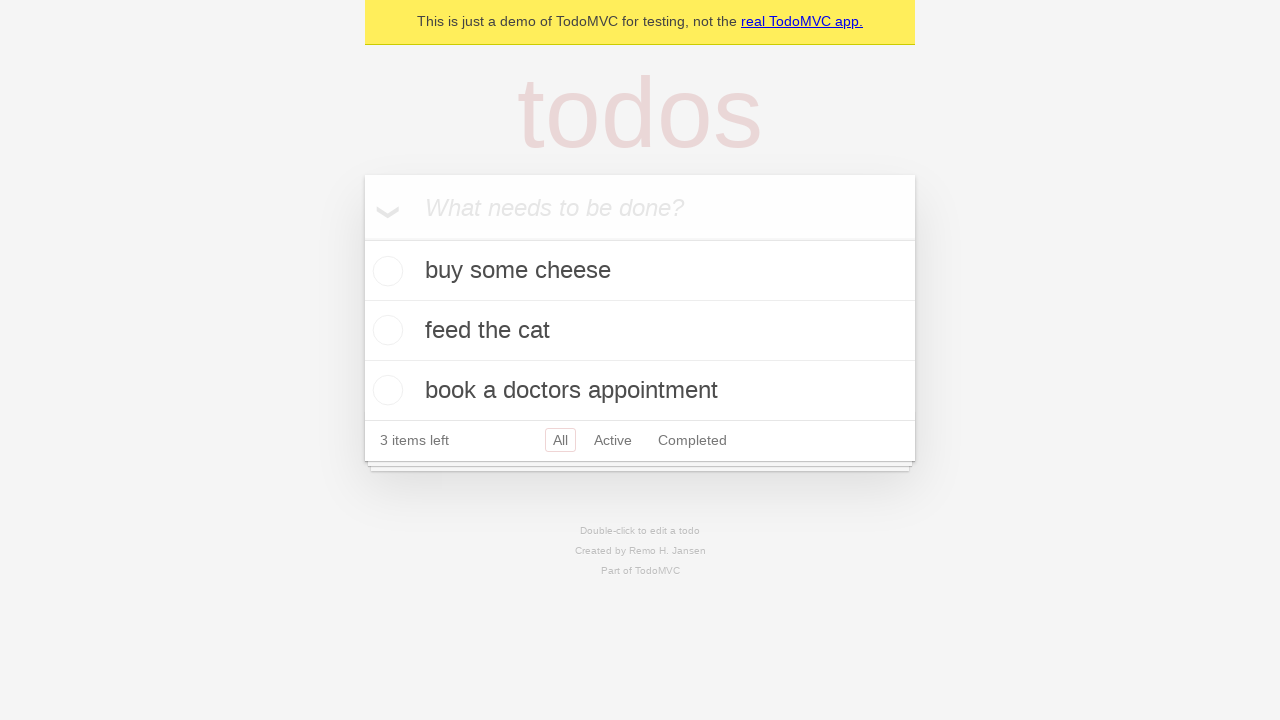

Double-clicked second todo item to enter edit mode at (640, 331) on internal:testid=[data-testid="todo-item"s] >> nth=1
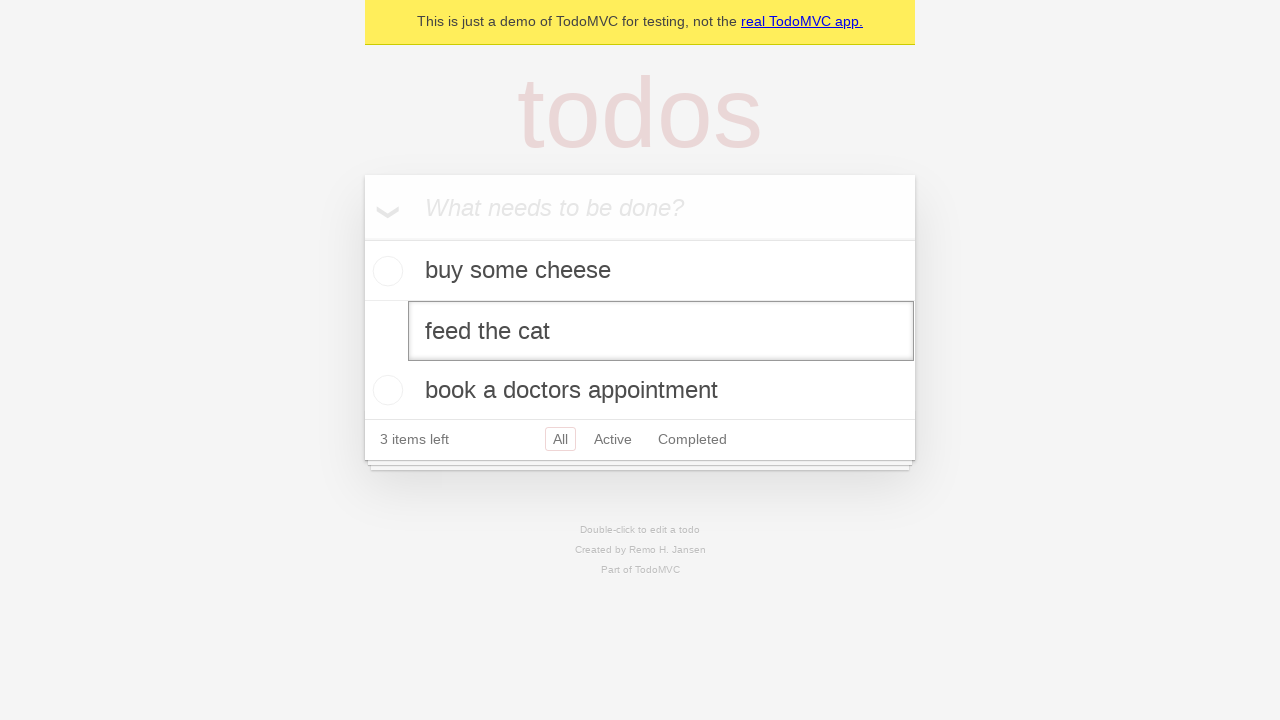

Edit input field appeared for second todo item
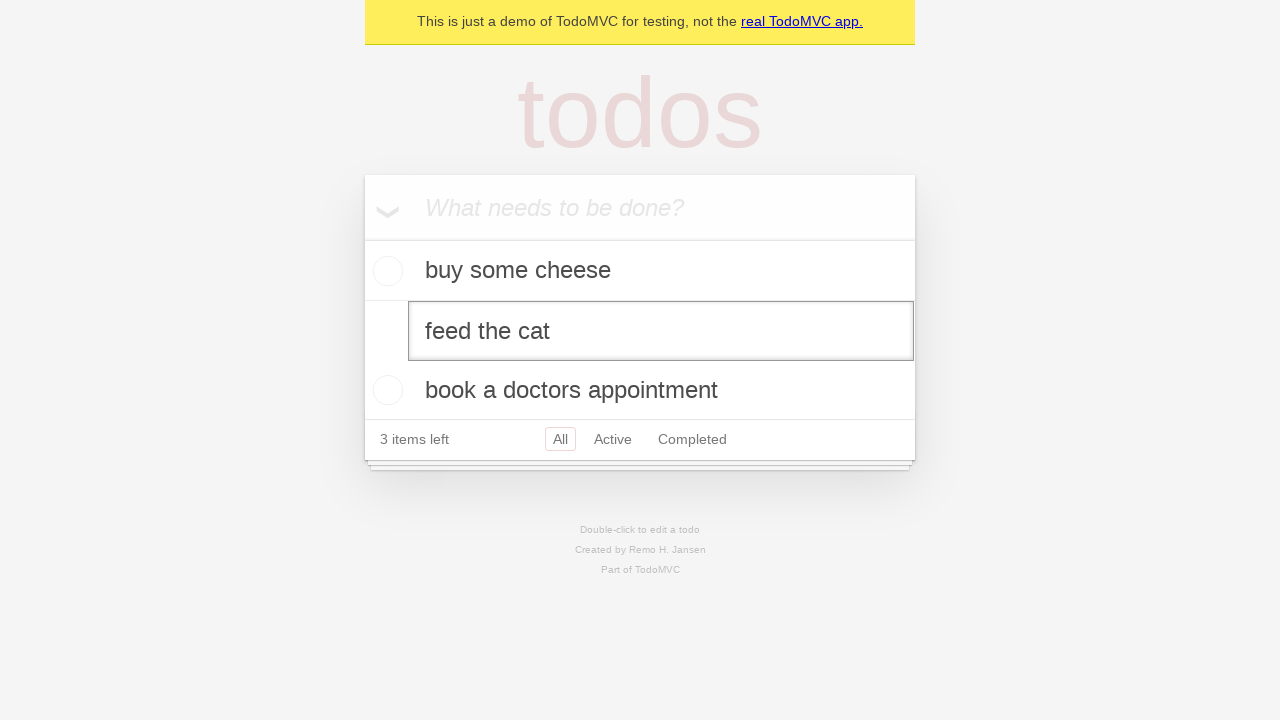

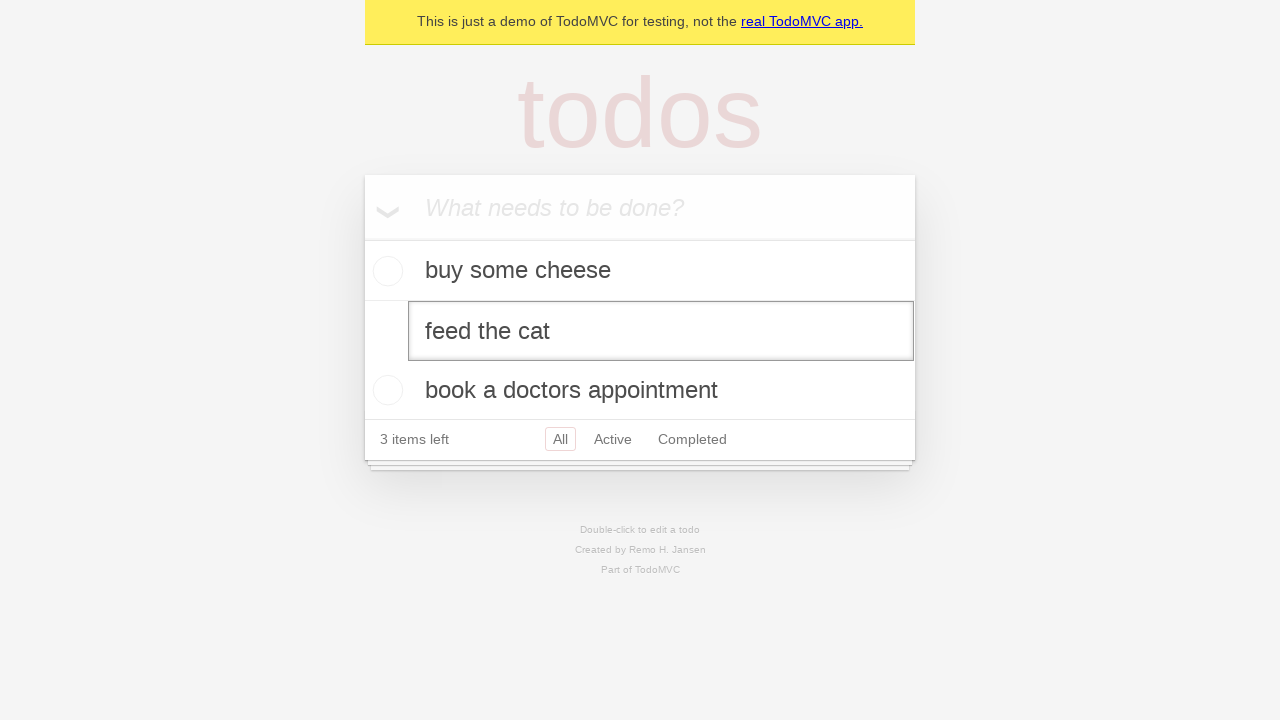